Navigates to a webpage and captures screenshots at different viewport sizes to test responsive design

Starting URL: https://ozmds.github.io/minymal/

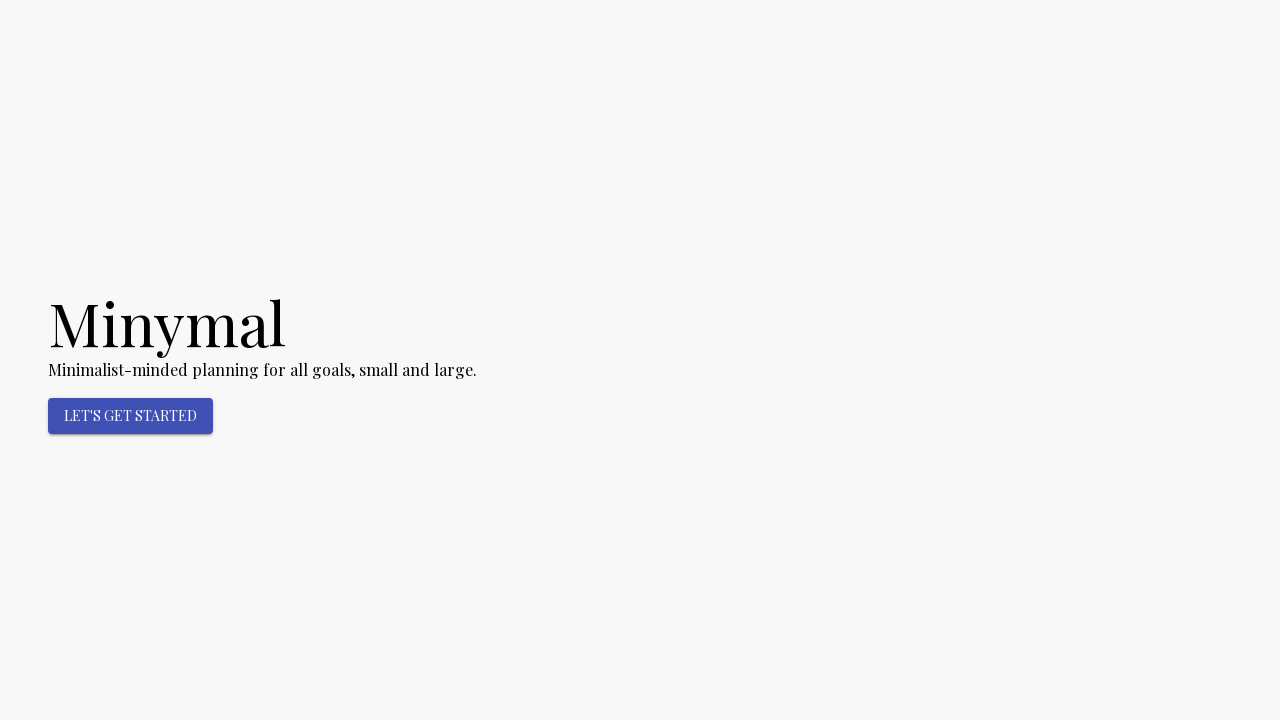

Set viewport to desktop size (1440x810)
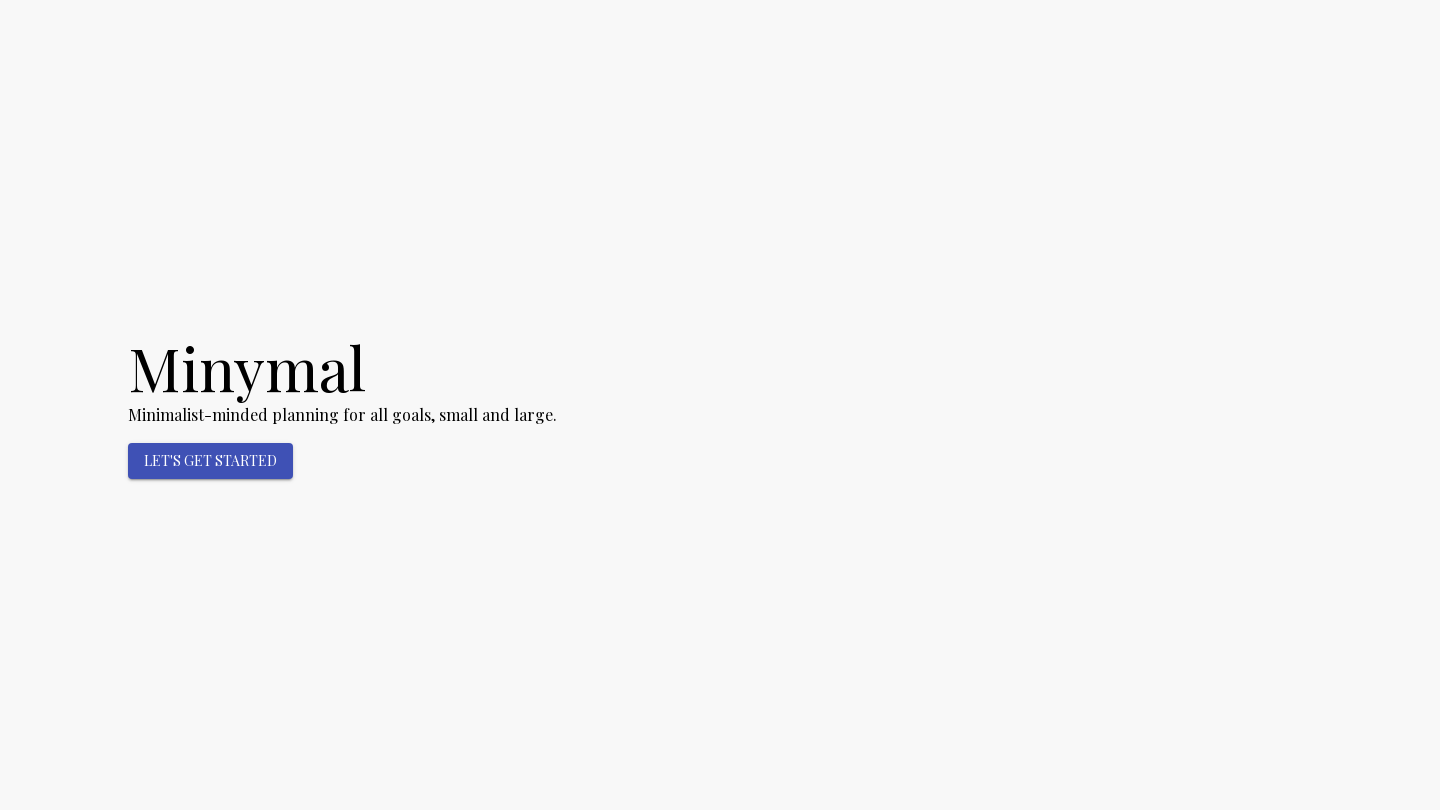

Set viewport to tablet size (1024x768)
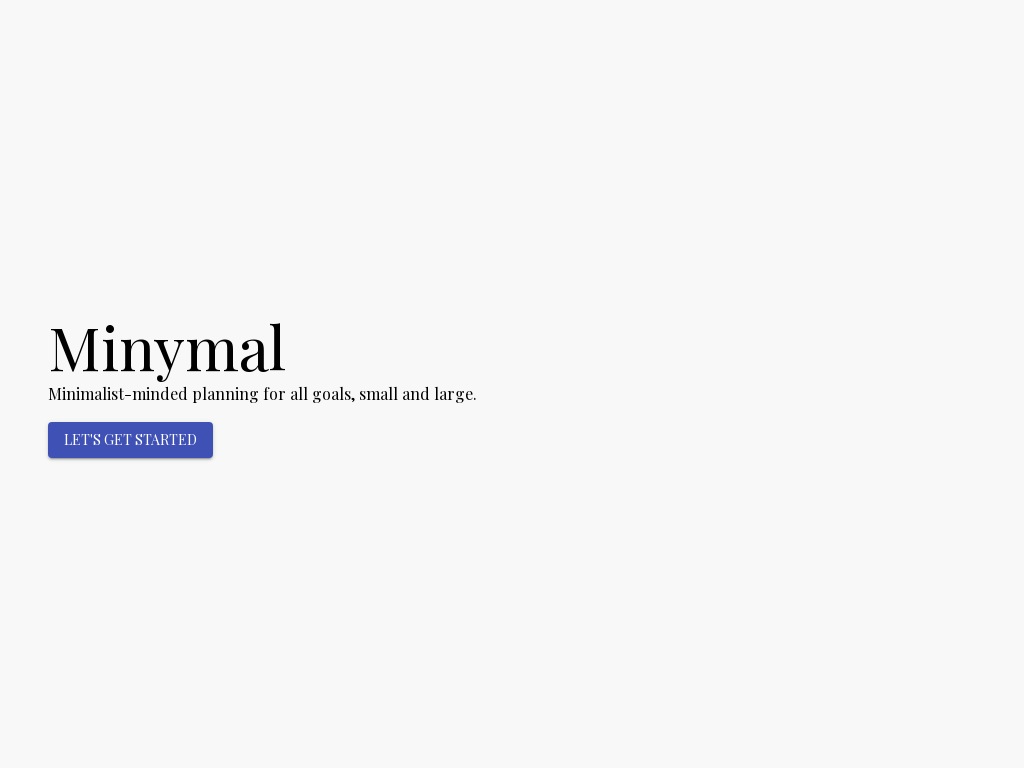

Set viewport to mobile size (375x667)
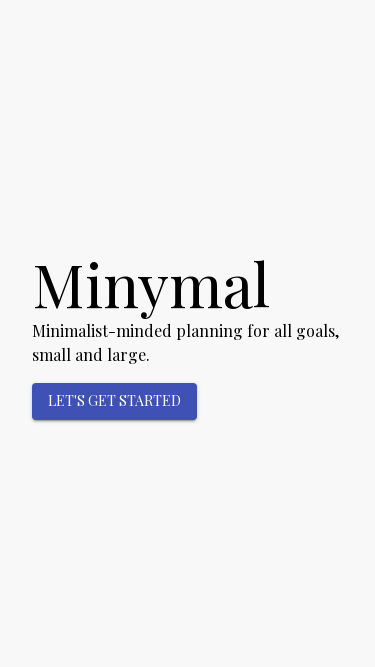

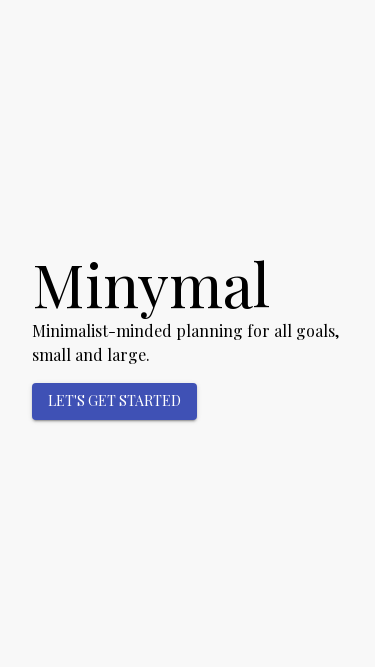